Tests the Automation Exercise website by verifying the presence of links on the homepage, clicking the Products link, and verifying that a special offer element is displayed on the products page.

Starting URL: https://www.automationexercise.com/

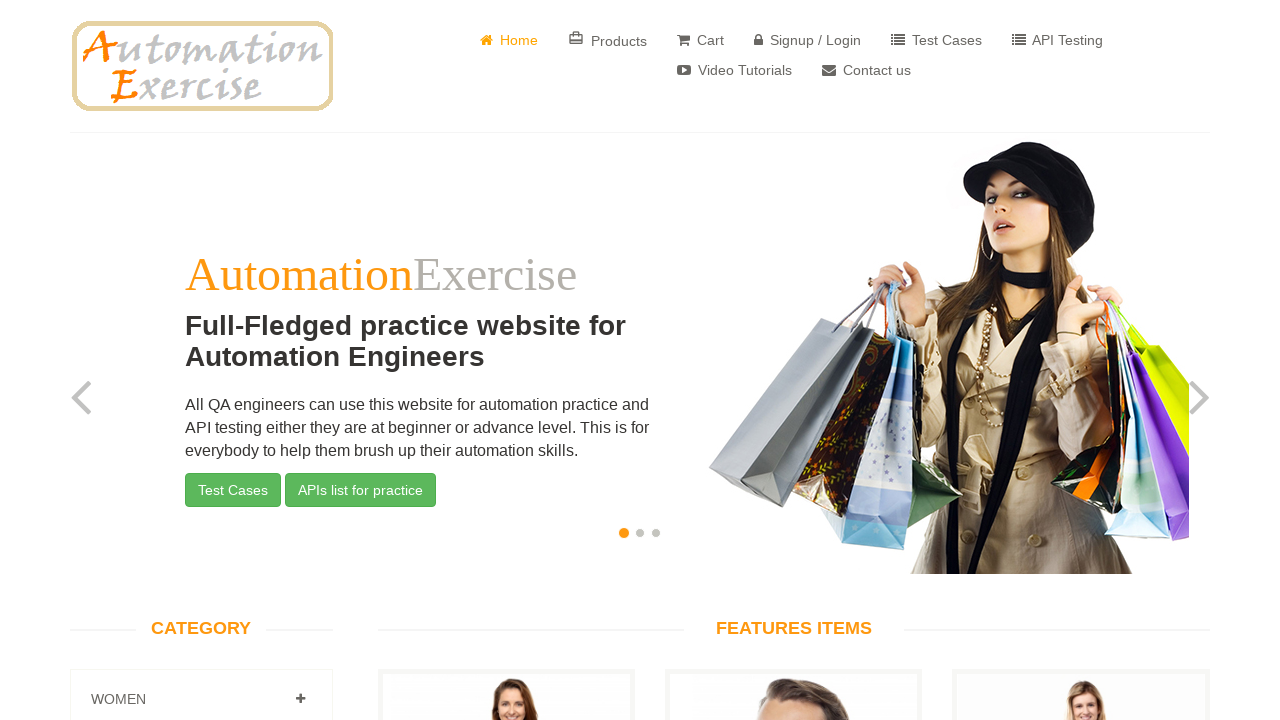

Waited for links to load on homepage
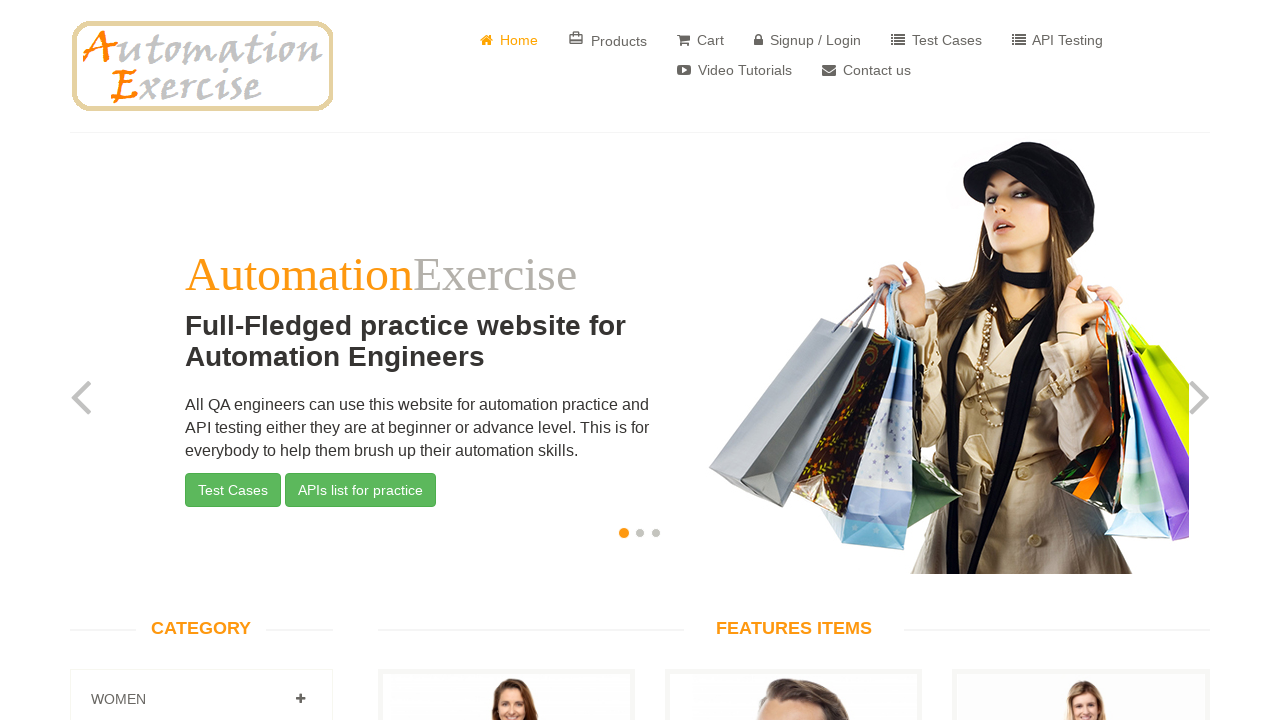

Clicked on Products link at (608, 40) on a:has-text('Products')
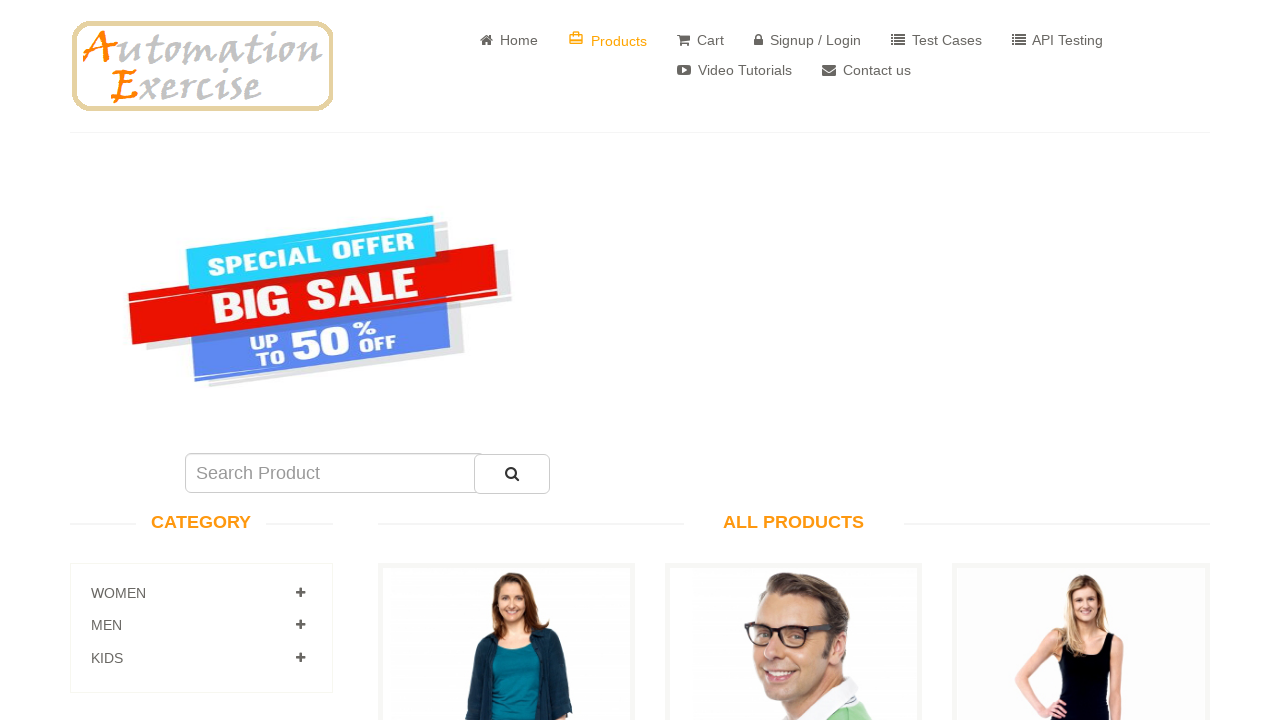

Special offer element is displayed on products page
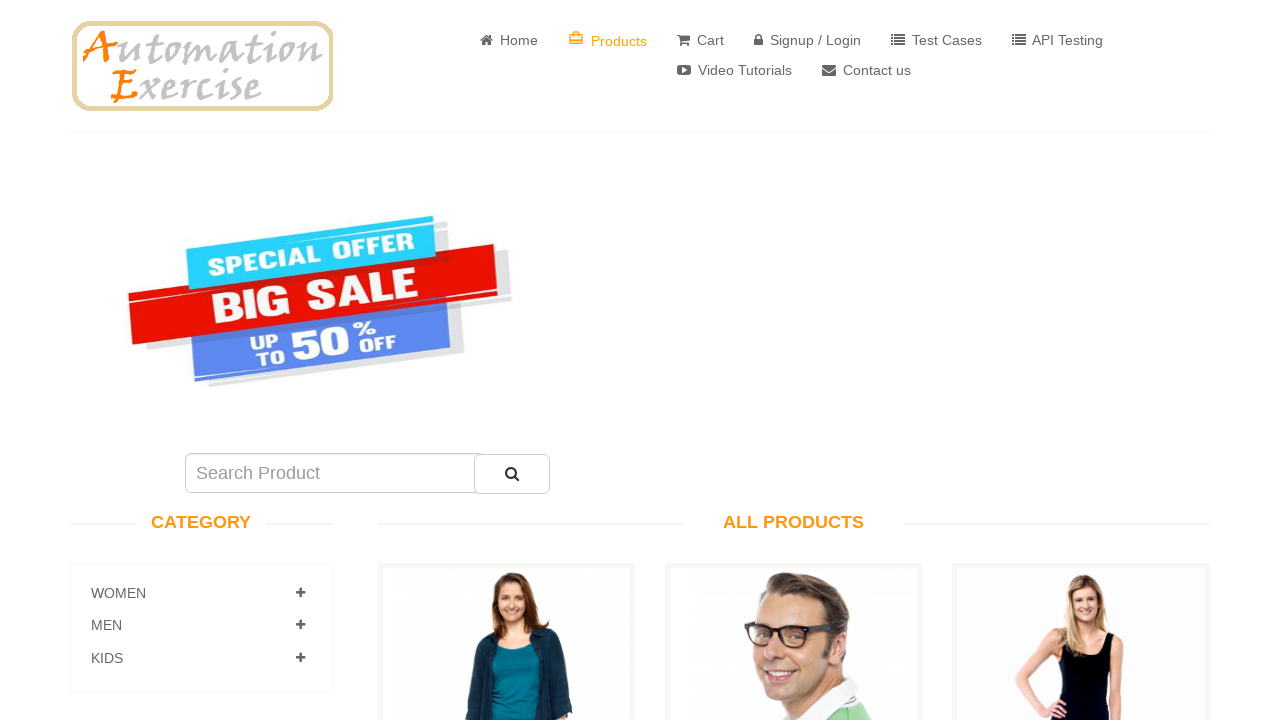

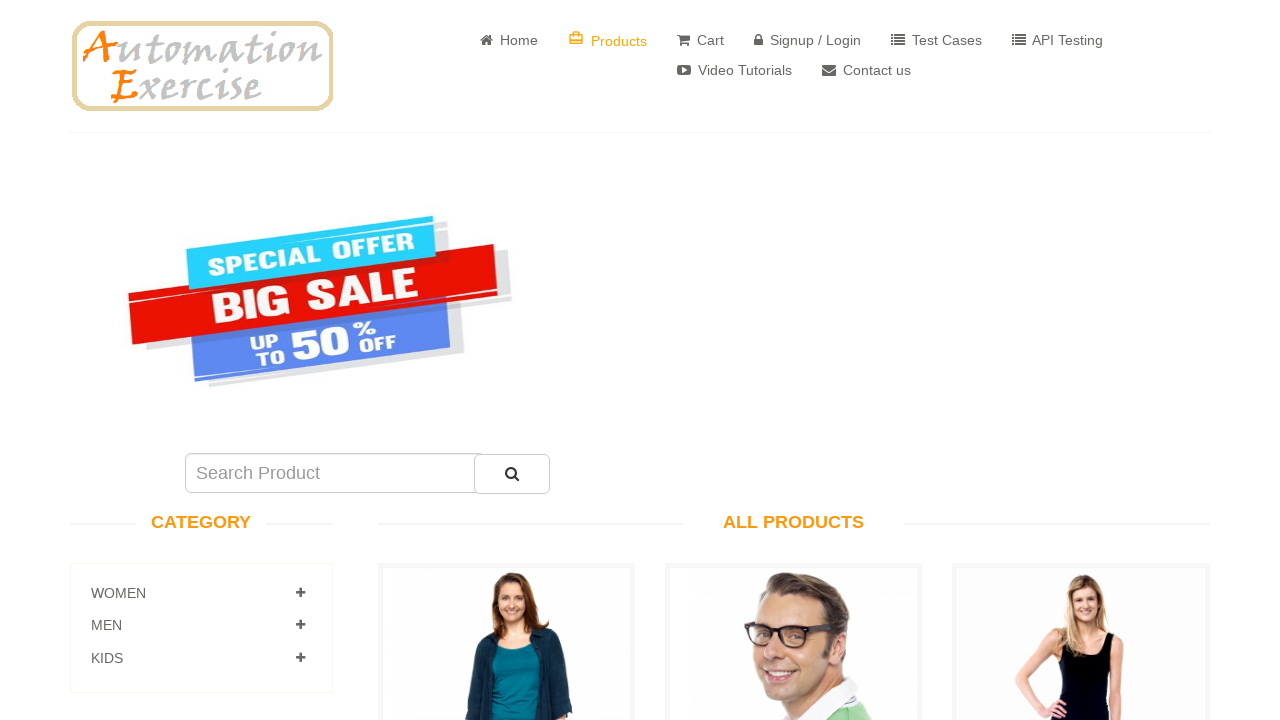